Navigates to Project Gutenberg's Chinese language books page, clicks on book links to view book details, and navigates to the plain text version of books.

Starting URL: https://www.gutenberg.org/browse/languages/zh

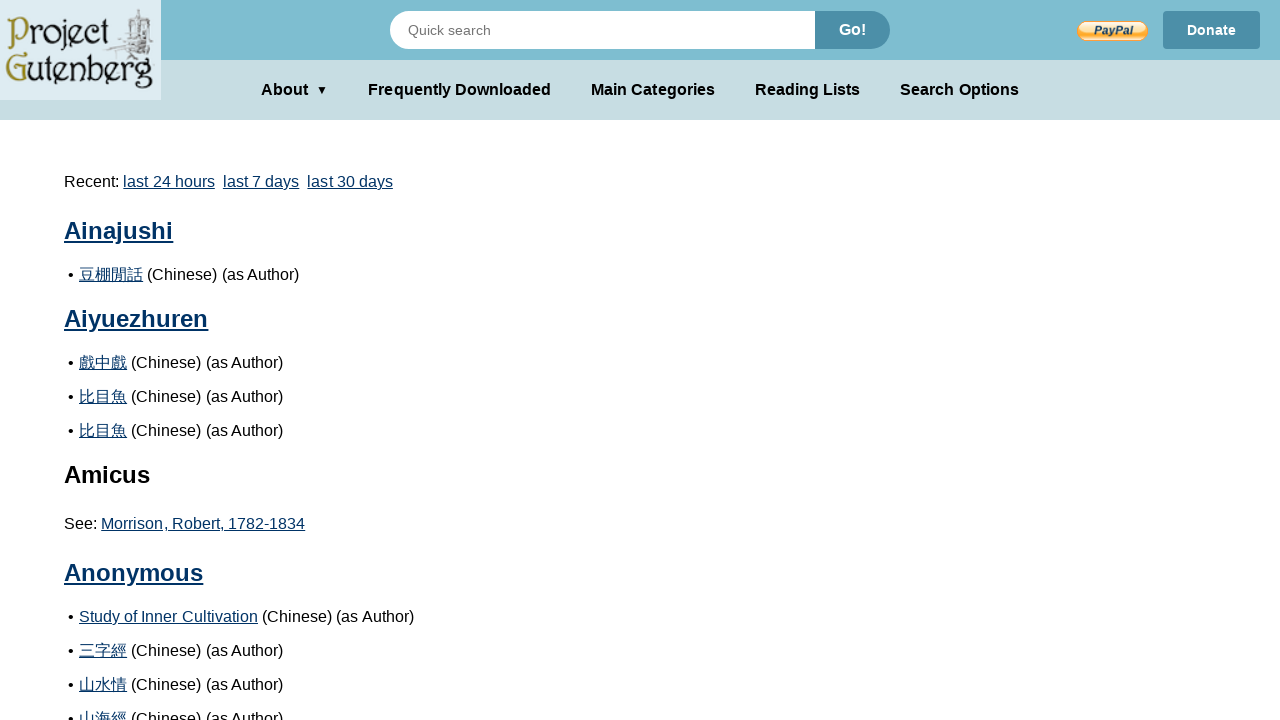

Waited for book list selector to load on Chinese language page
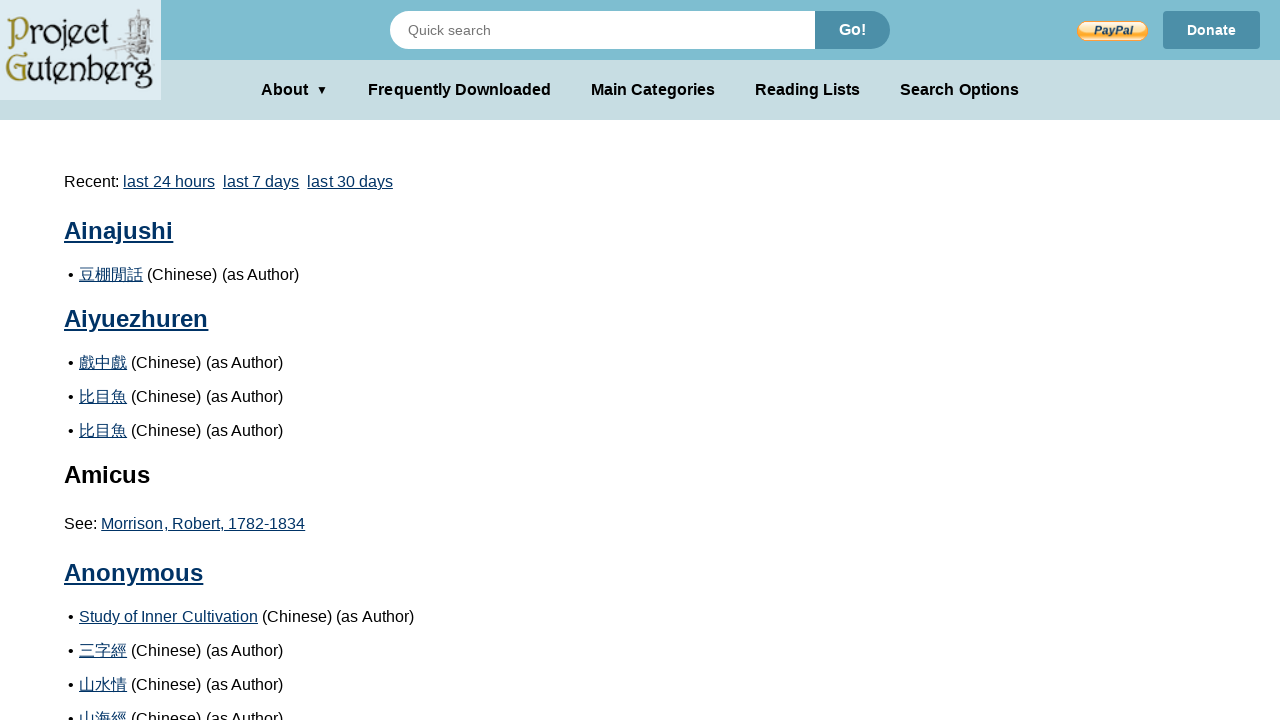

Located all book links on Chinese language page
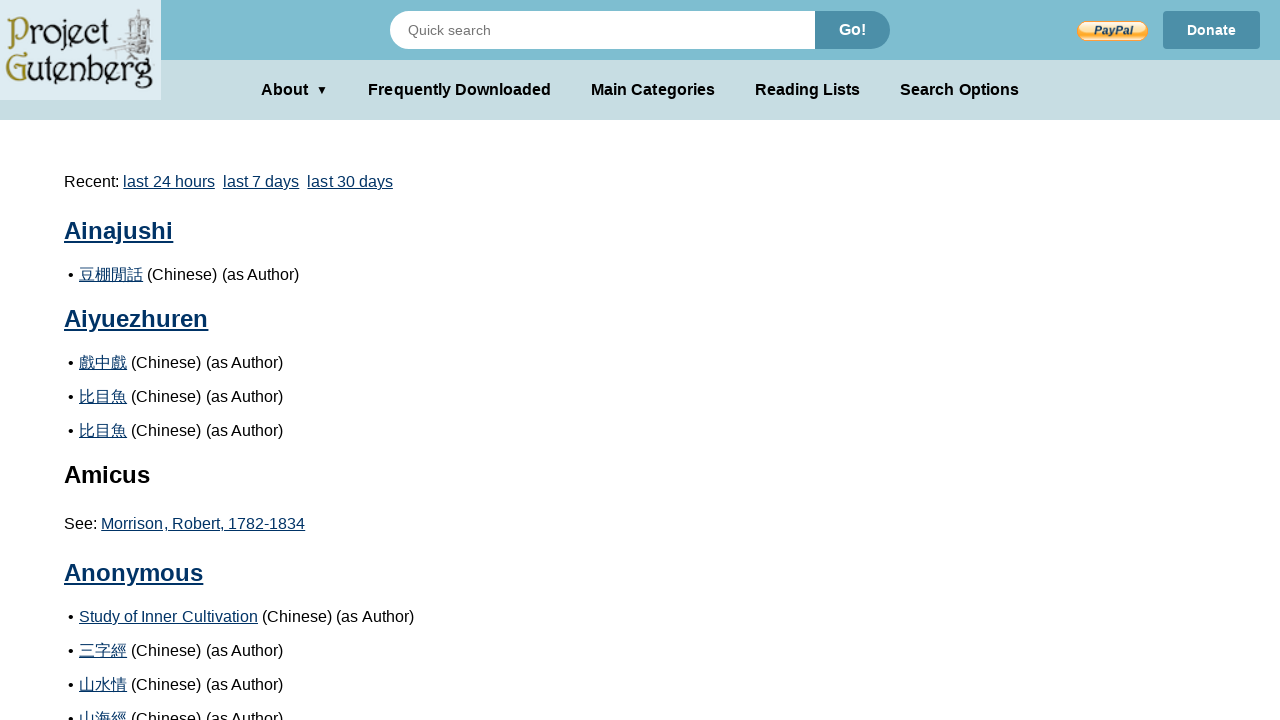

Found 507 book links on page
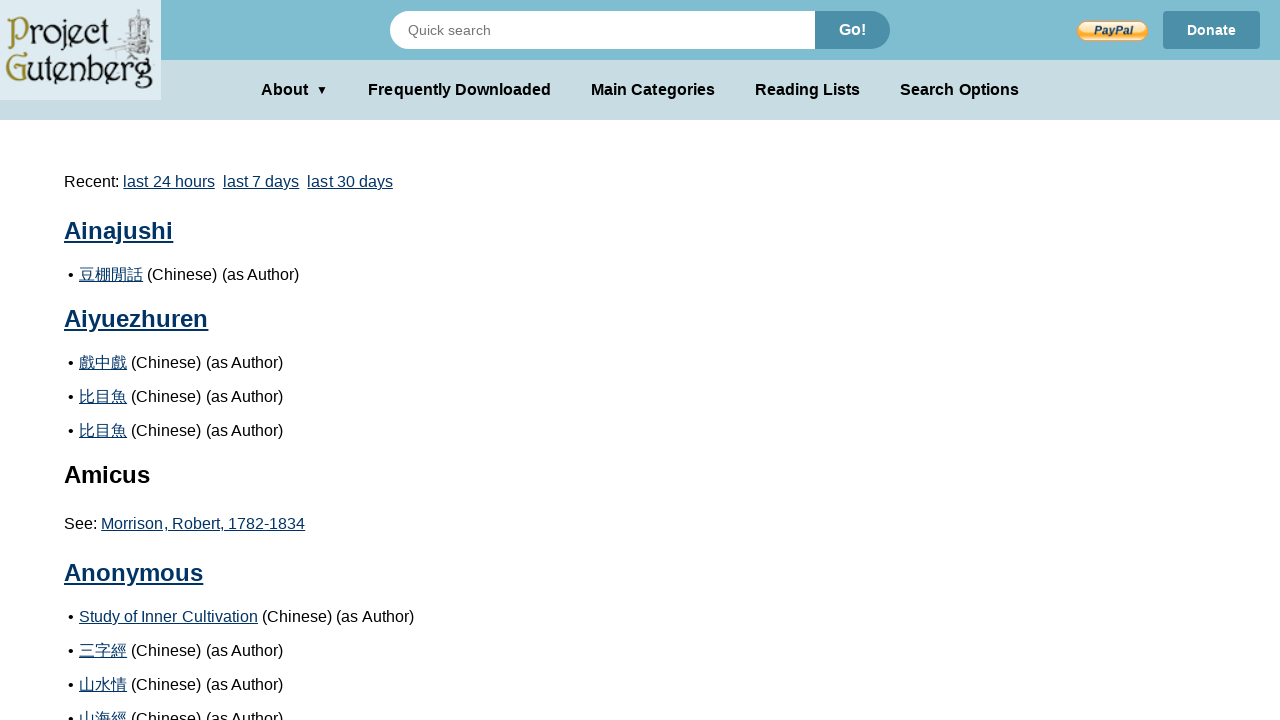

Identified 10 books with Chinese titles
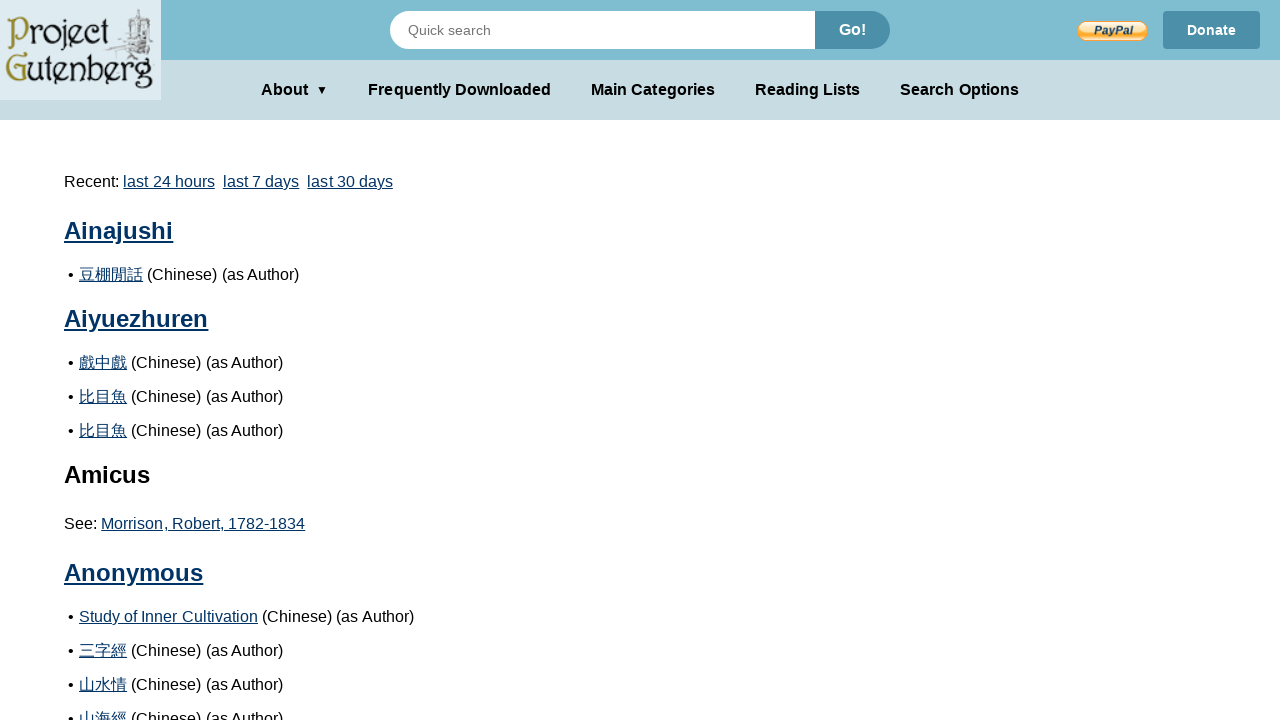

Clicked on book '豆棚閒話' at (111, 274) on text=豆棚閒話
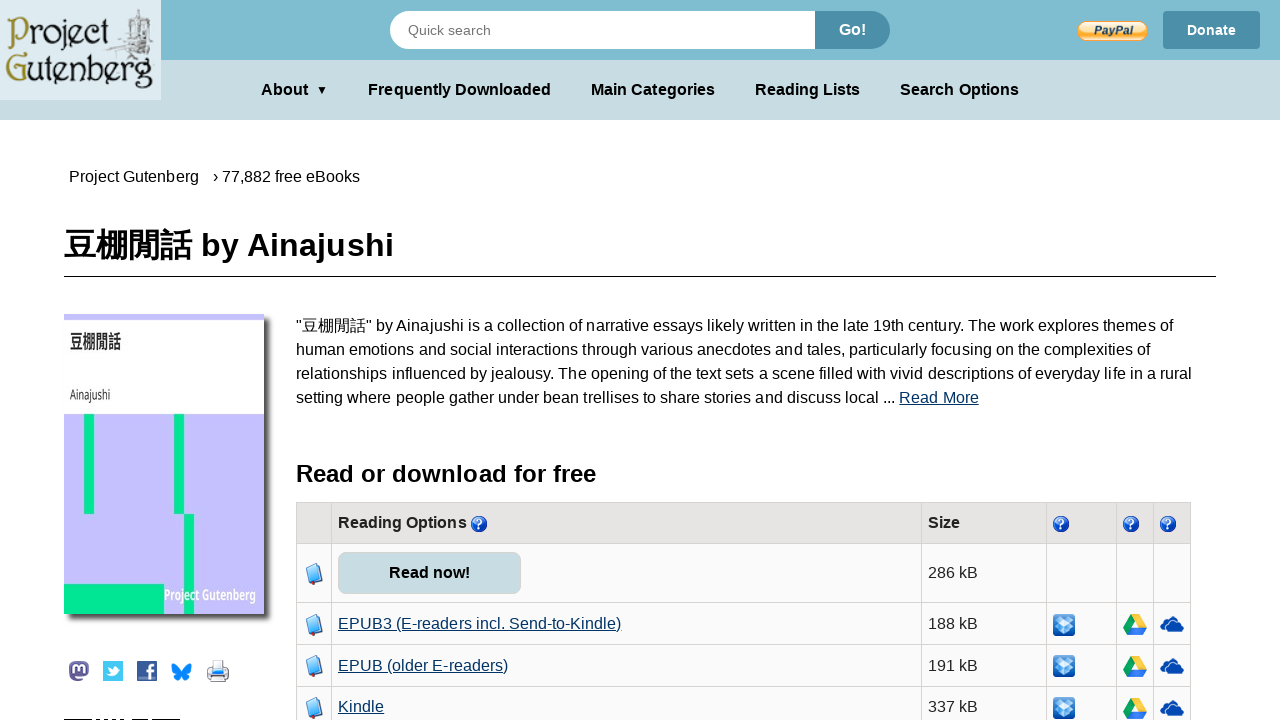

Waited for book page to load for '豆棚閒話'
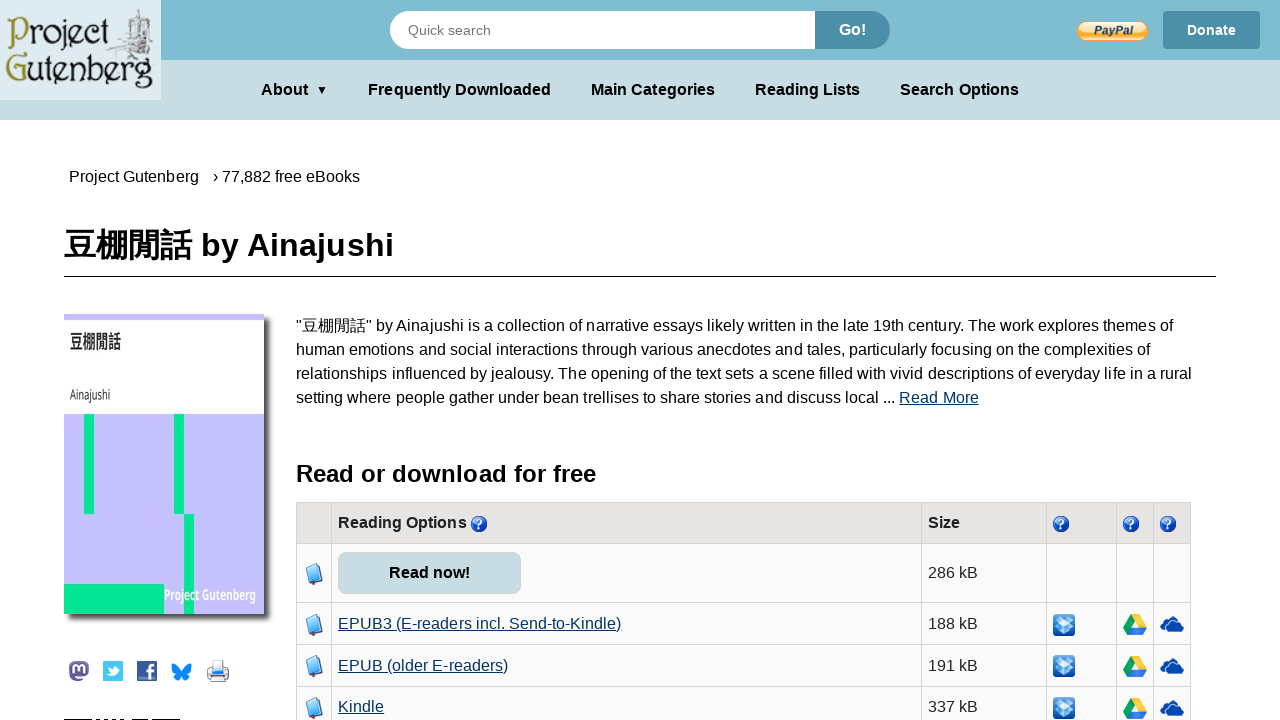

Clicked Plain Text UTF-8 link for '豆棚閒話' at (398, 361) on text=Plain Text UTF-8 >> nth=0
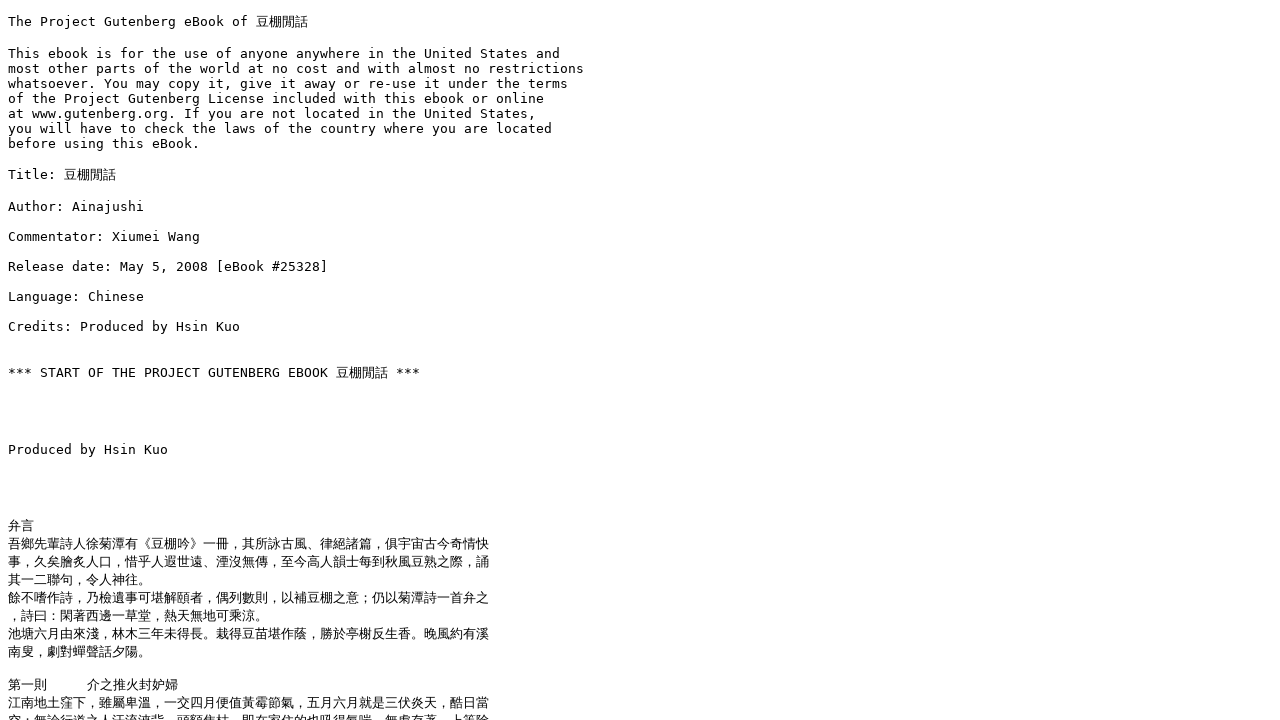

Waited for plain text version to load for '豆棚閒話'
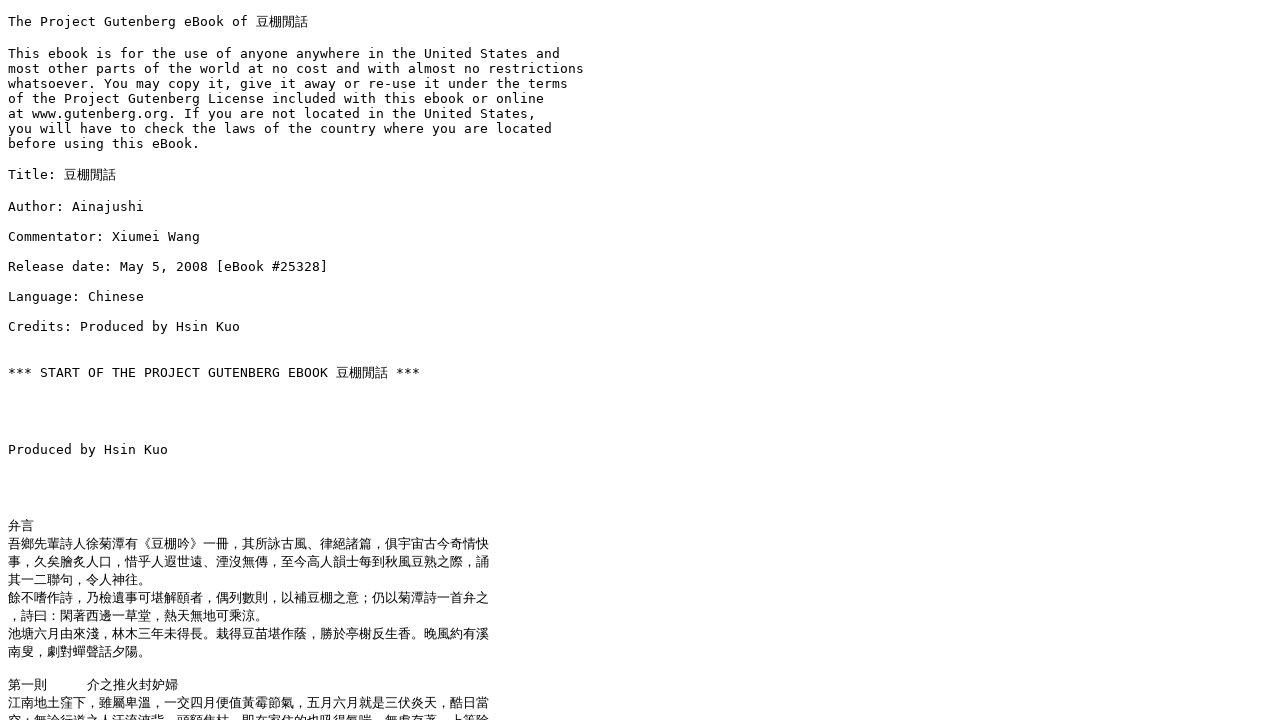

Navigated back to Chinese language books page
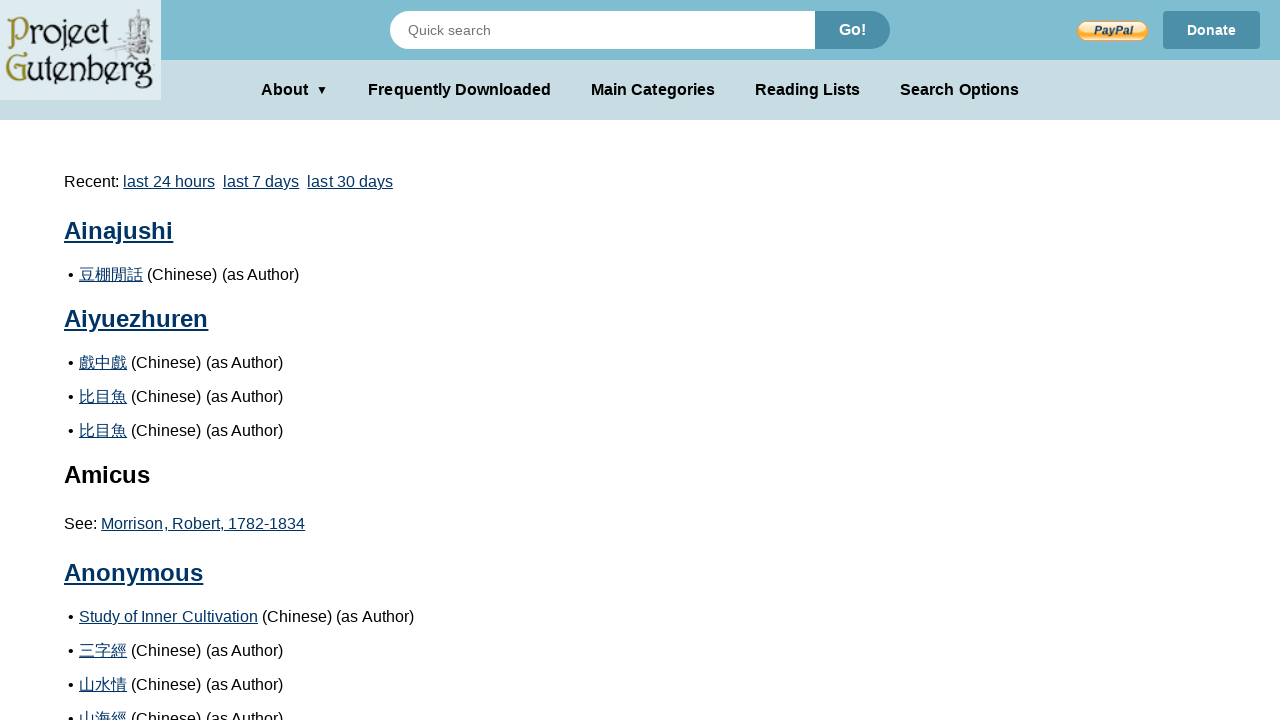

Waited for book list to reload on return to Chinese language page
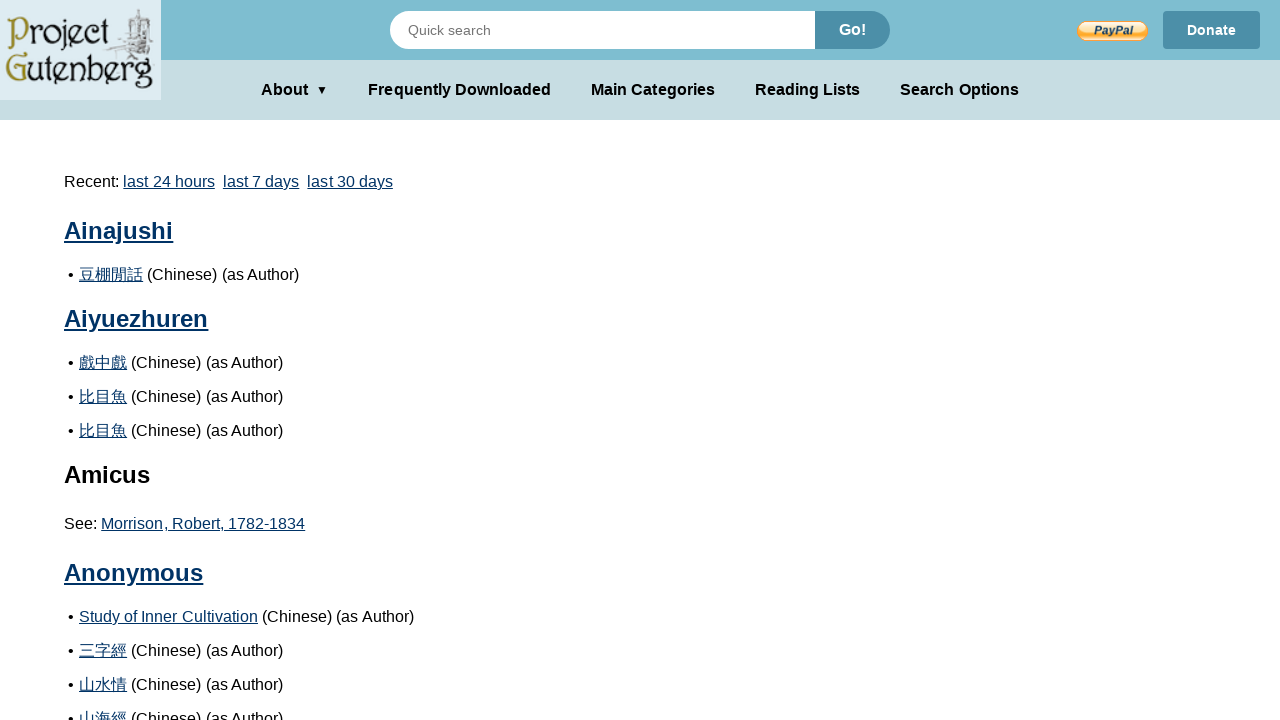

Clicked on book '戲中戲' at (103, 362) on text=戲中戲
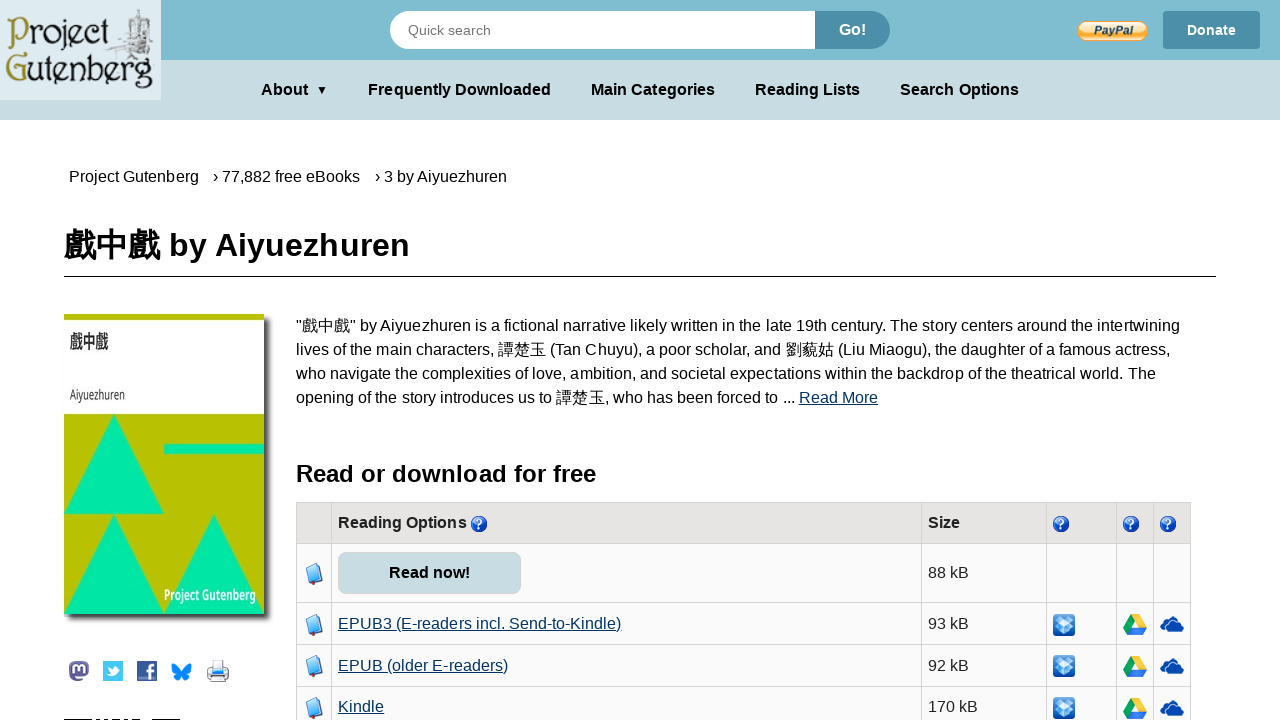

Waited for book page to load for '戲中戲'
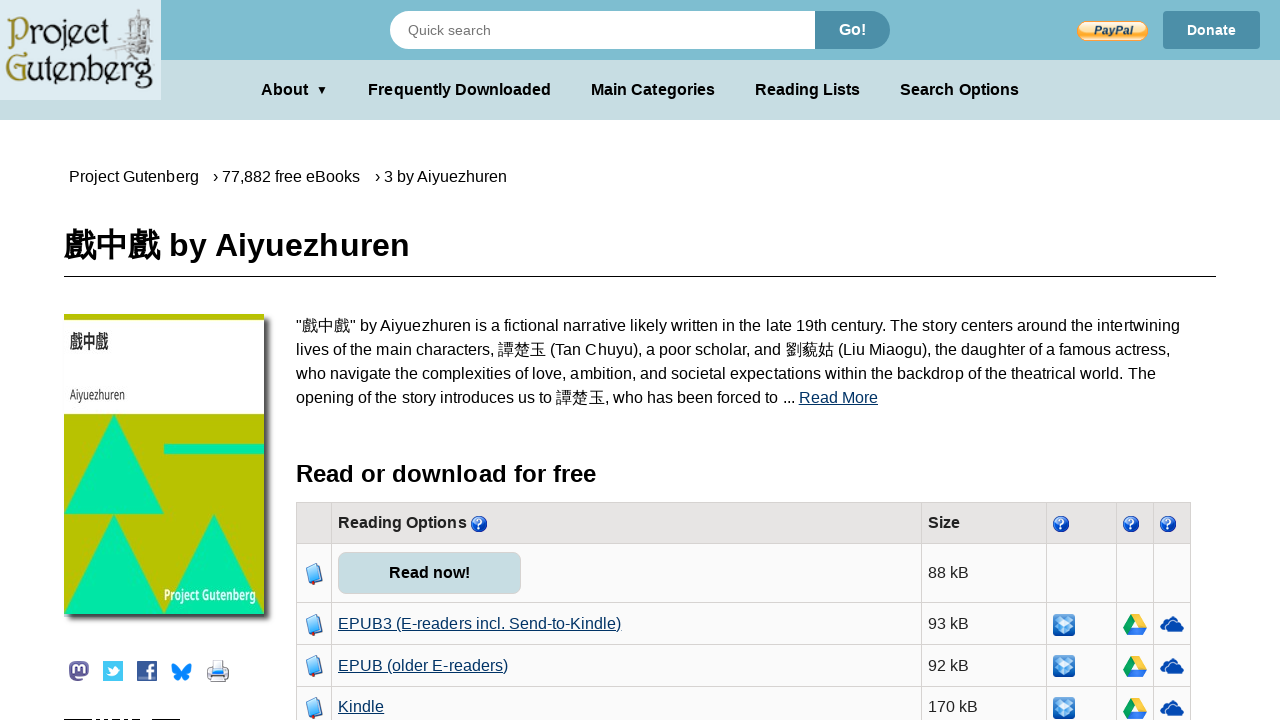

Clicked Plain Text UTF-8 link for '戲中戲' at (398, 361) on text=Plain Text UTF-8 >> nth=0
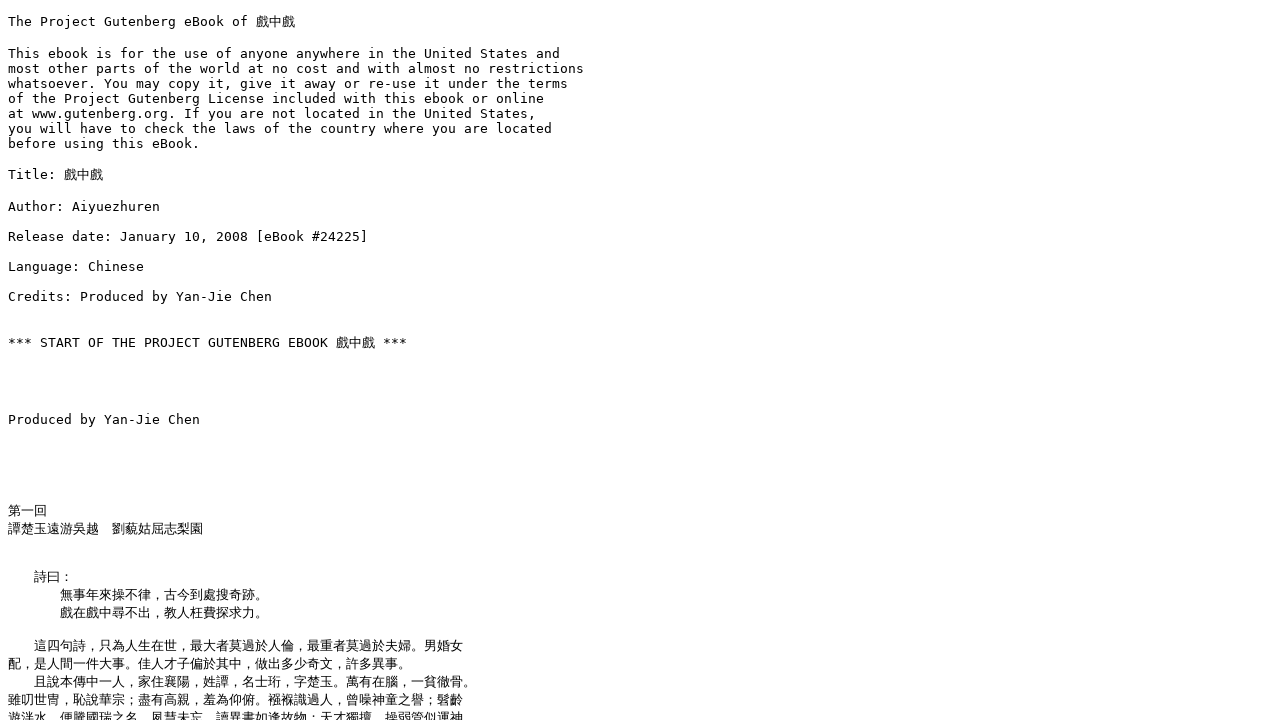

Waited for plain text version to load for '戲中戲'
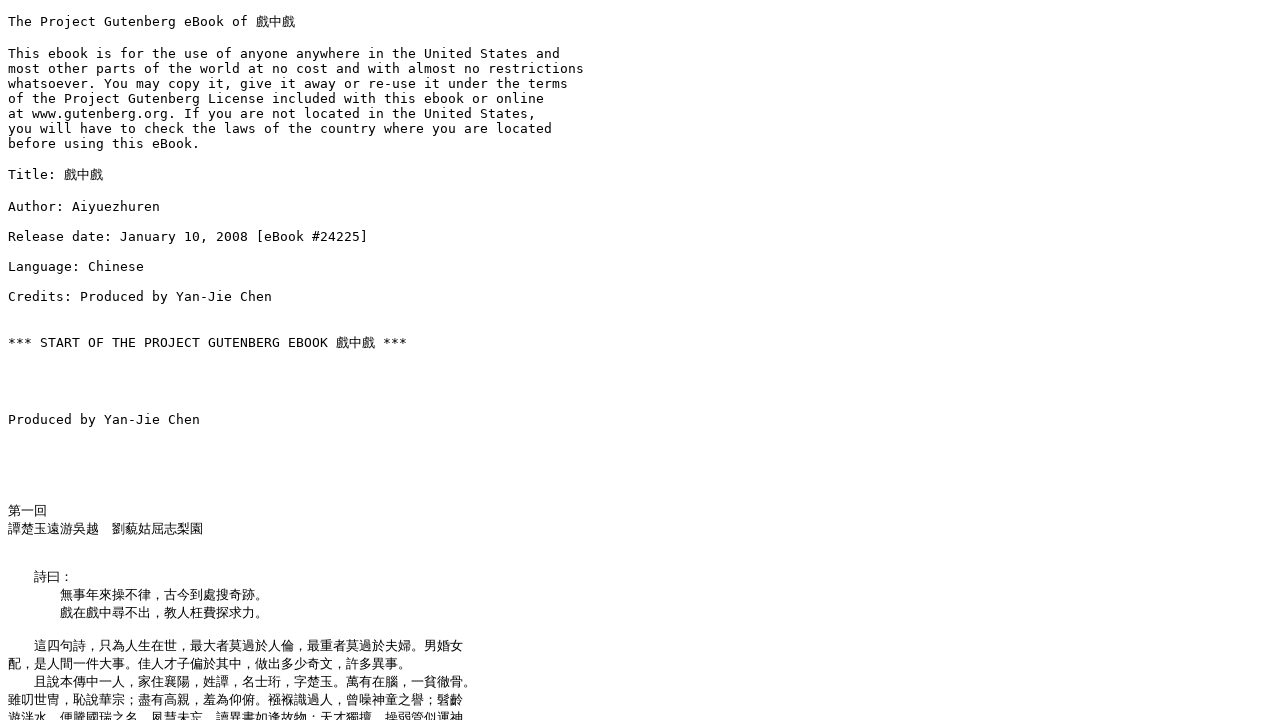

Navigated back to Chinese language books page
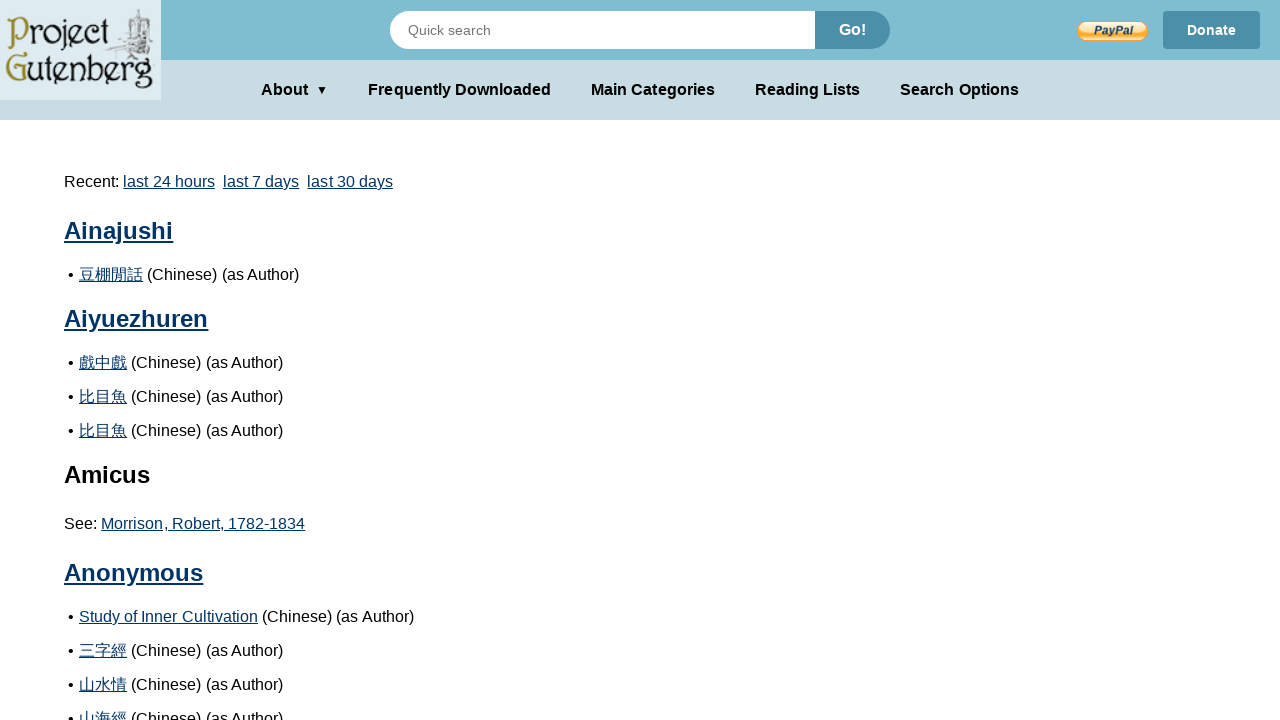

Waited for book list to reload on return to Chinese language page
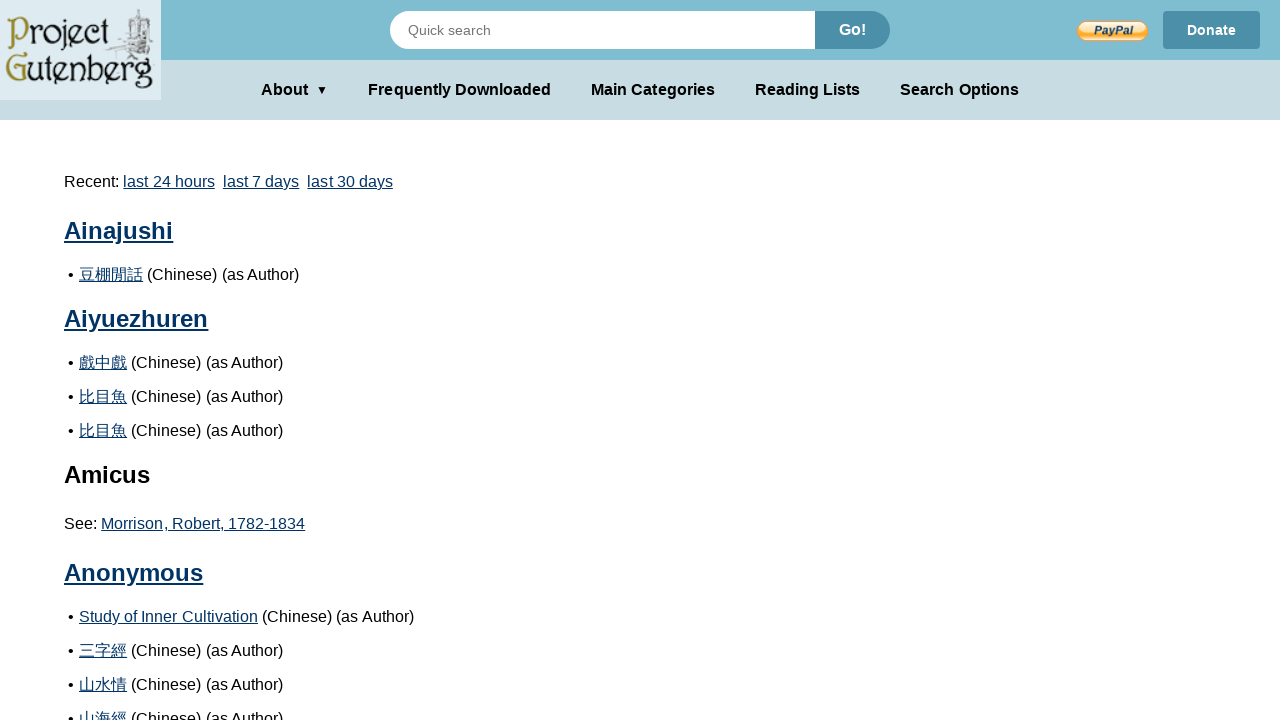

Clicked on book '比目魚' at (103, 396) on text=比目魚
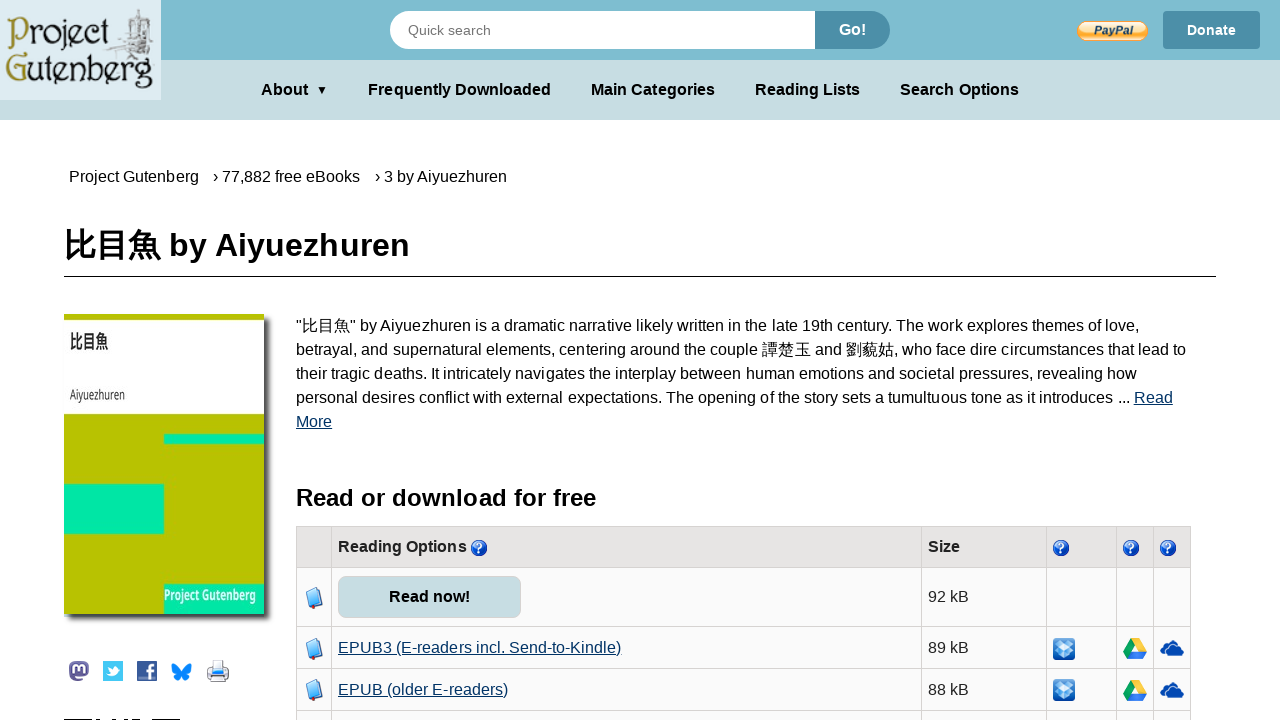

Waited for book page to load for '比目魚'
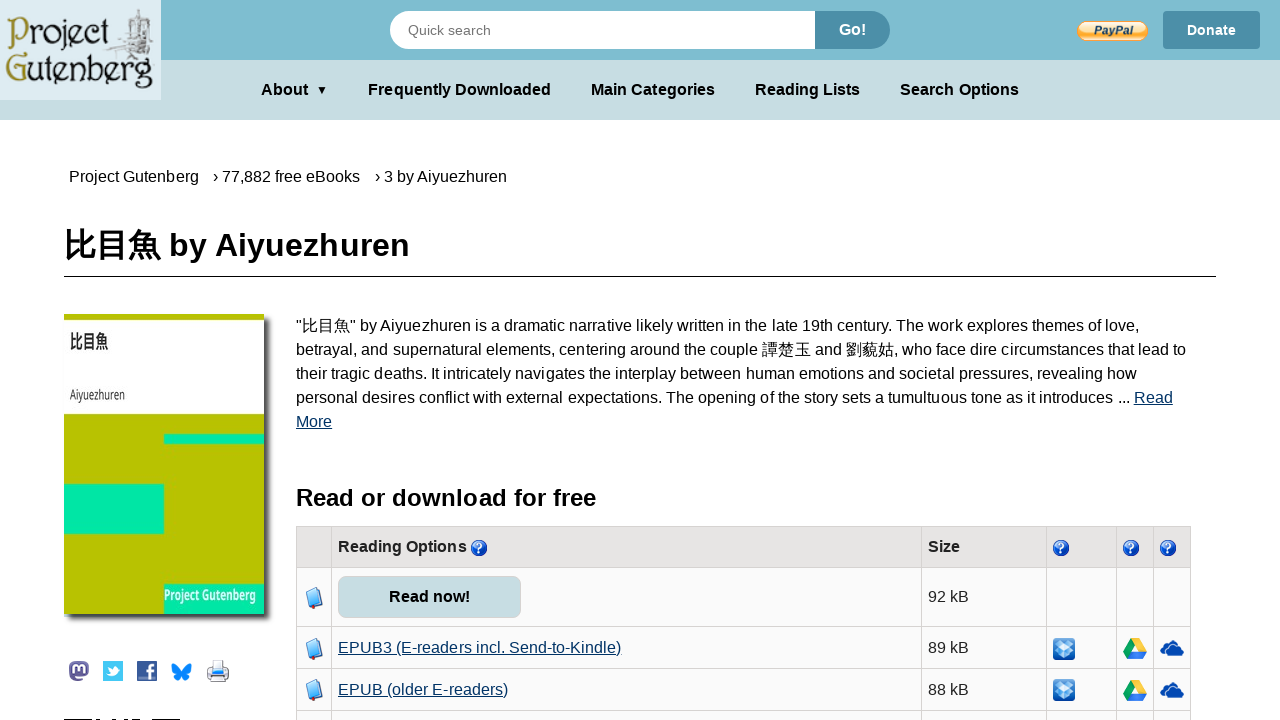

Clicked Plain Text UTF-8 link for '比目魚' at (398, 361) on text=Plain Text UTF-8 >> nth=0
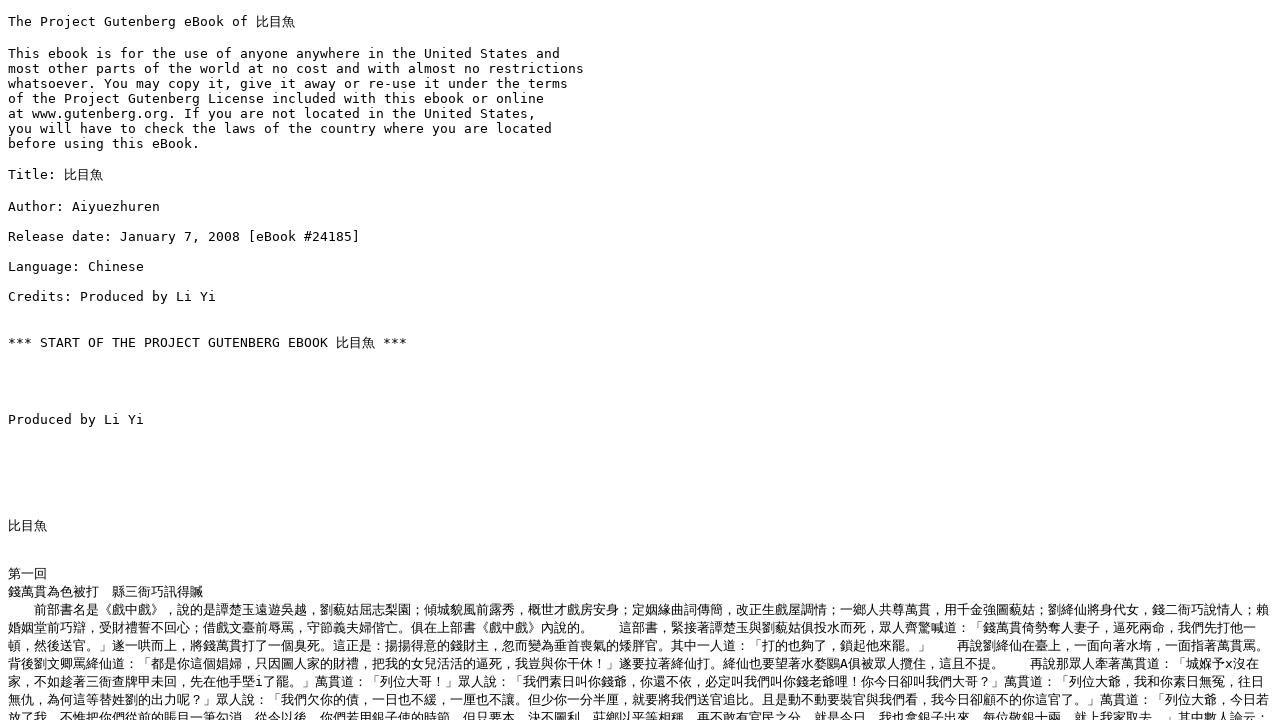

Waited for plain text version to load for '比目魚'
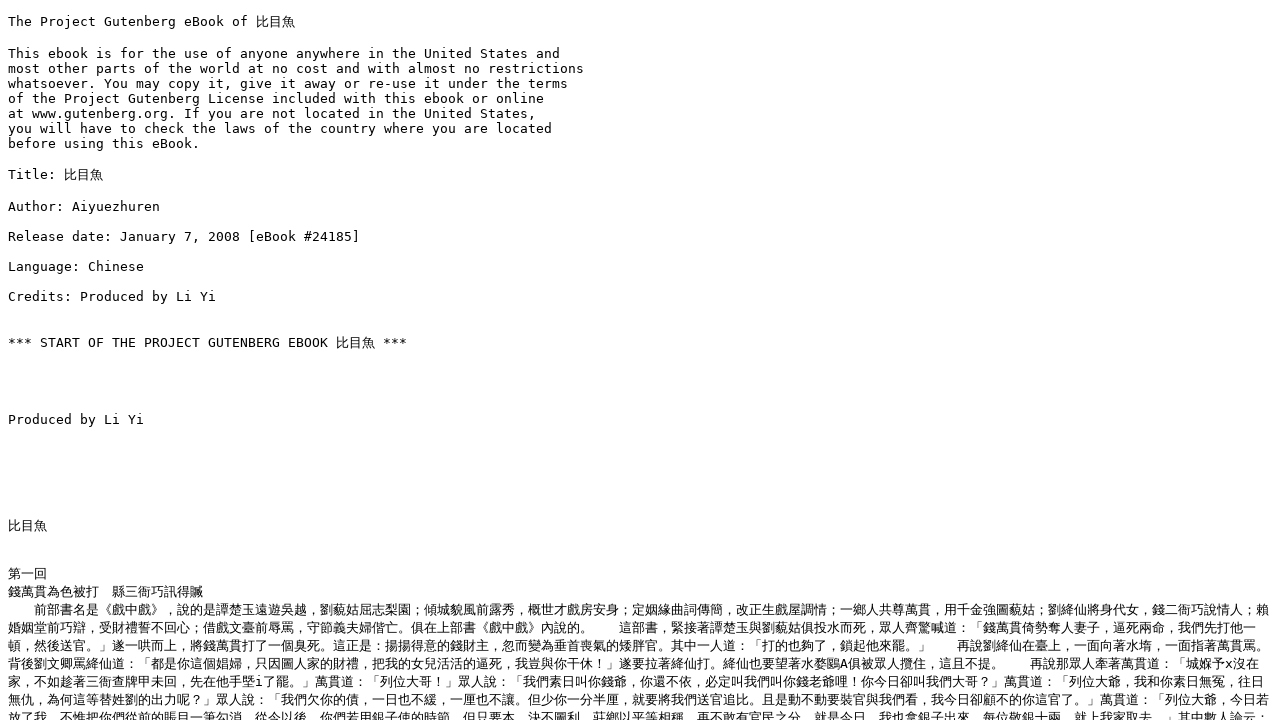

Navigated back to Chinese language books page
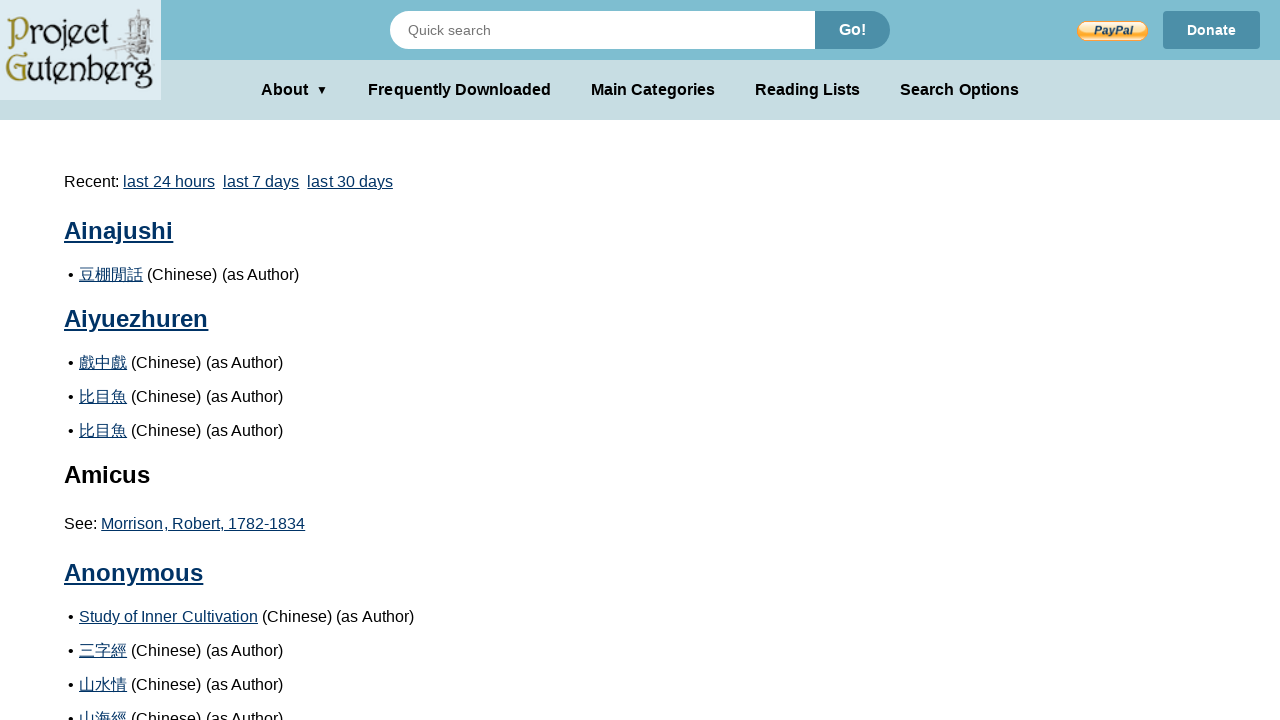

Waited for book list to reload on return to Chinese language page
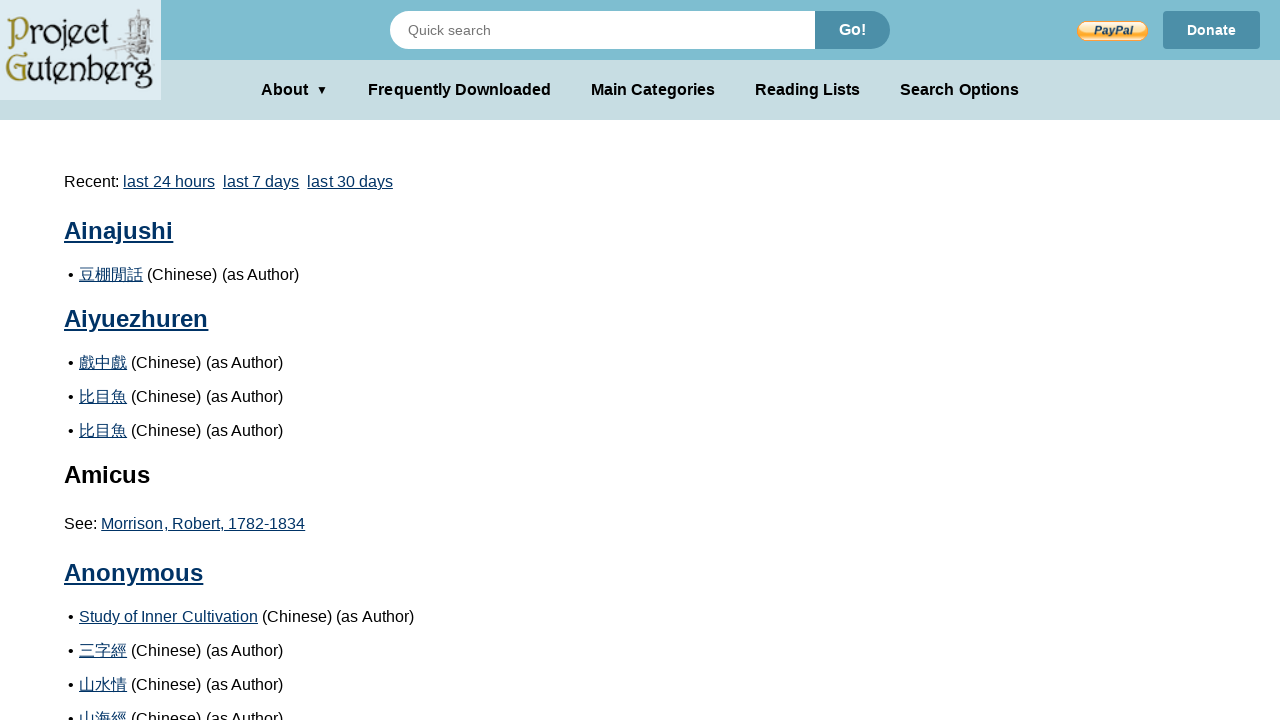

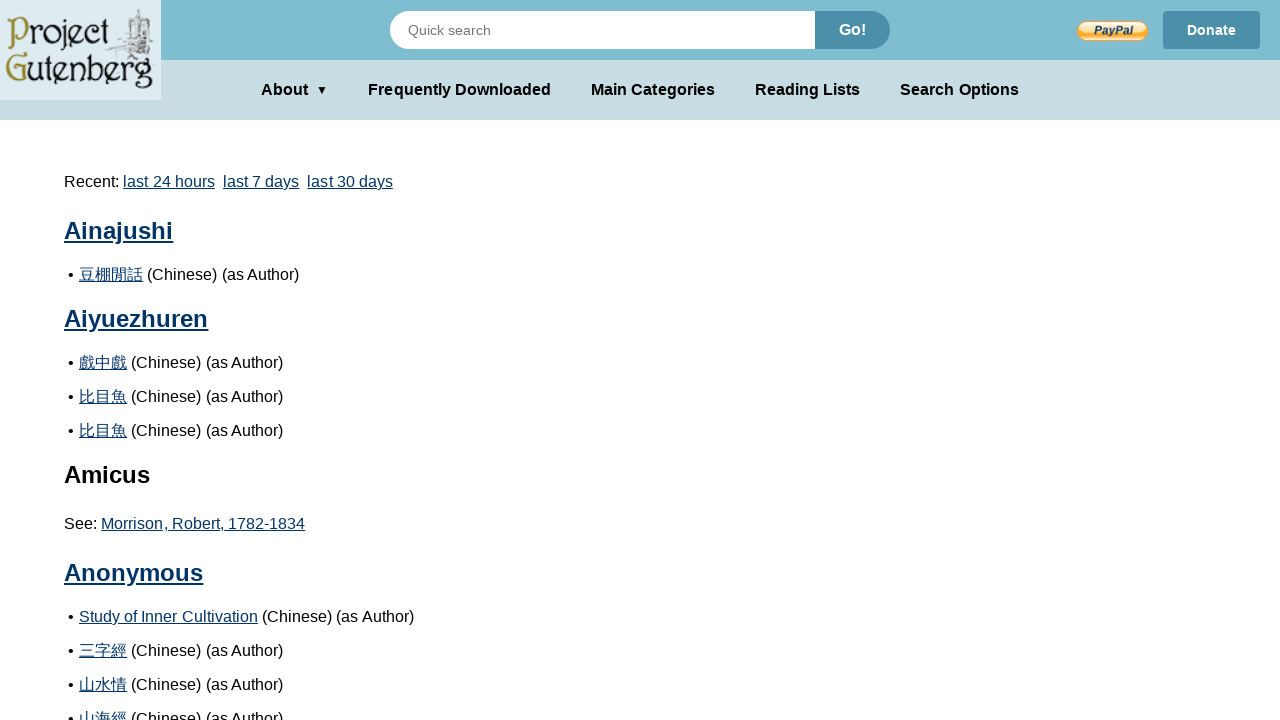